Tests checkbox functionality by verifying initial states and toggling both checkboxes on the page - clicking the first checkbox to check it and the second checkbox to uncheck it.

Starting URL: http://the-internet.herokuapp.com/checkboxes

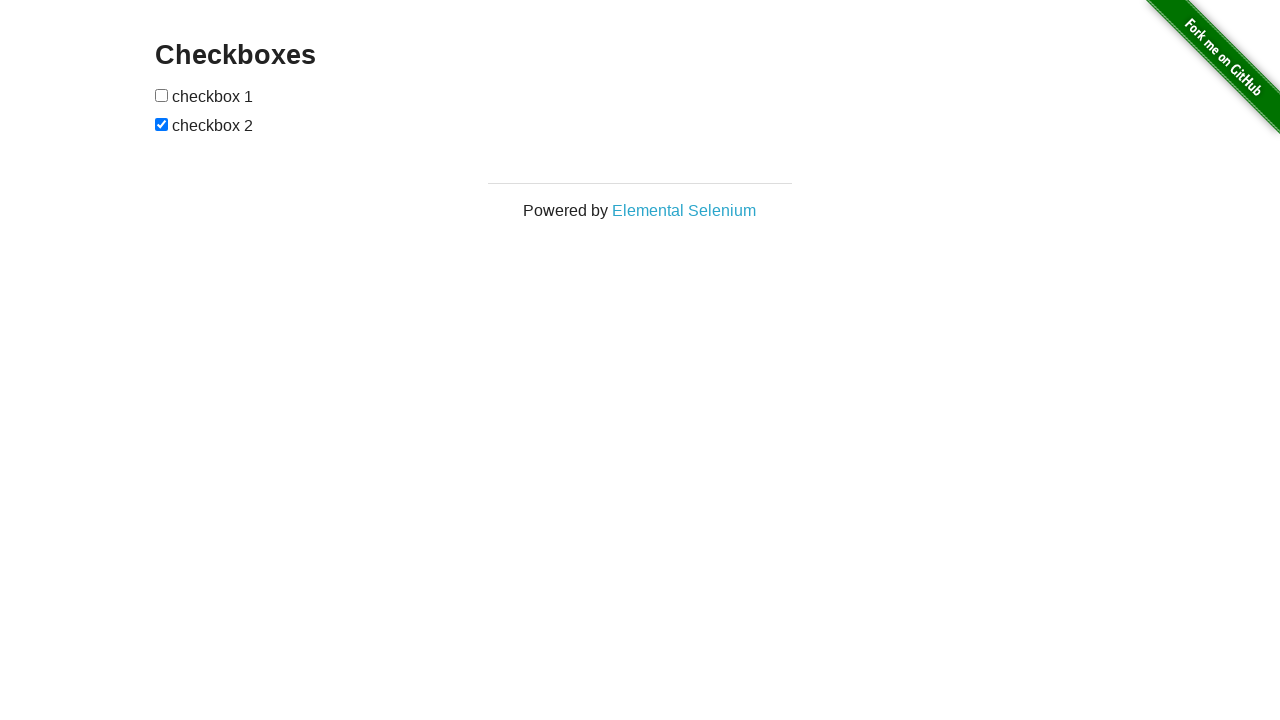

Waited for checkboxes to be visible on the page
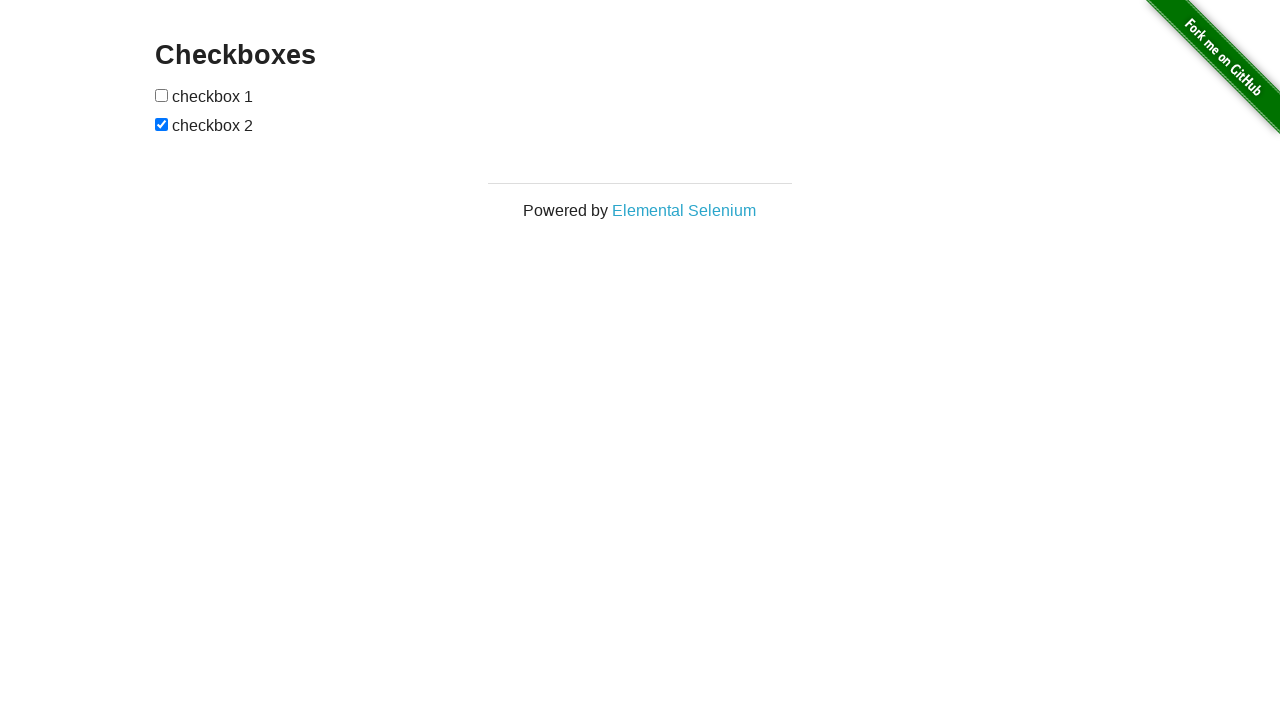

Located the first checkbox element
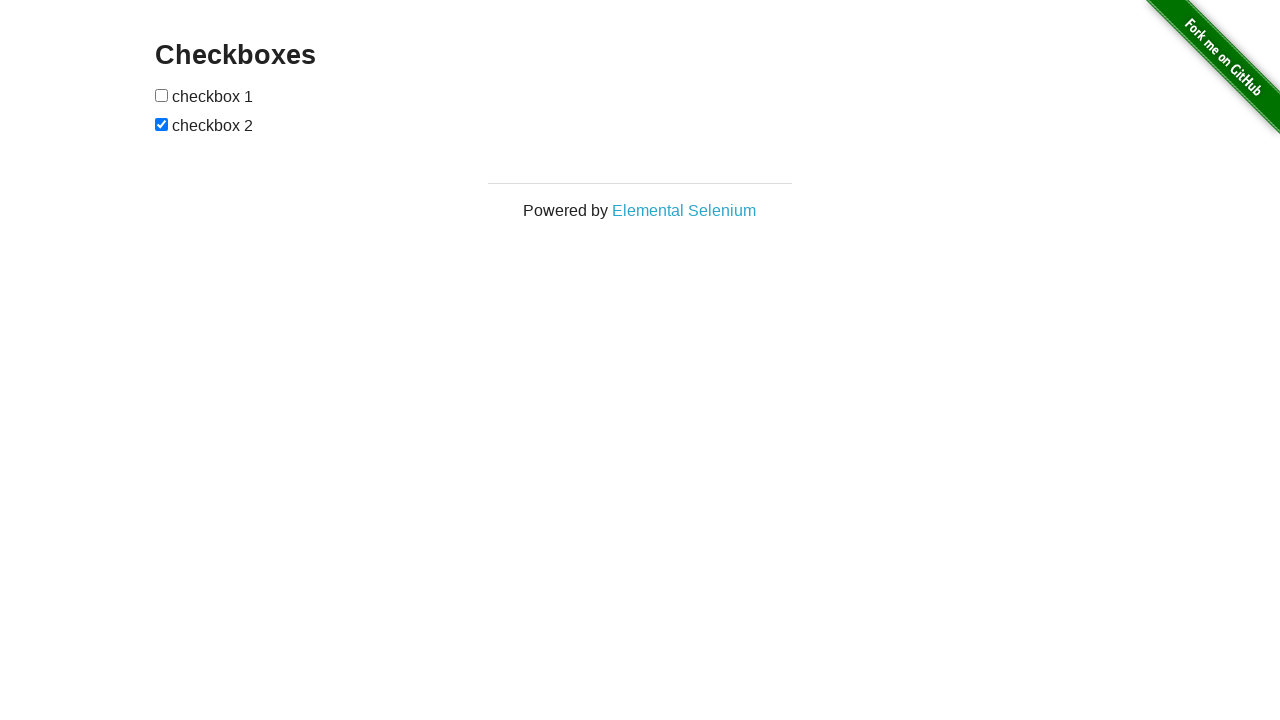

Verified first checkbox is initially unchecked
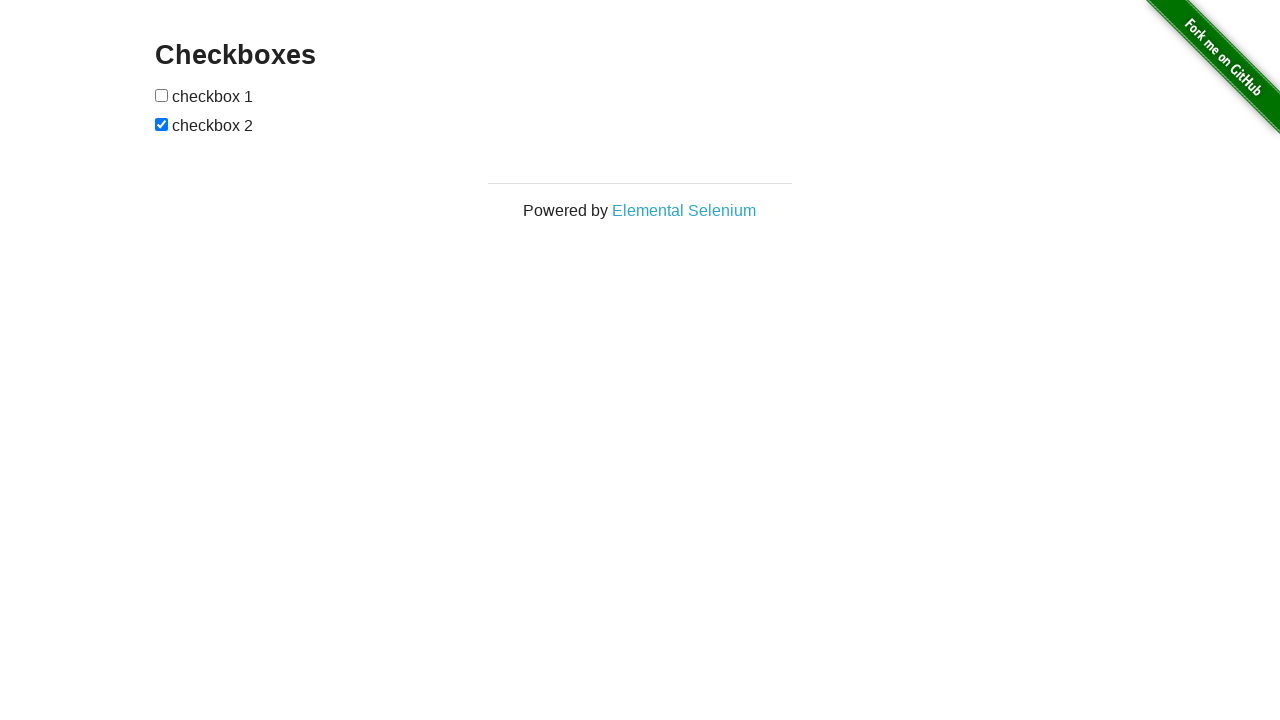

Clicked the first checkbox to check it at (162, 95) on input[type='checkbox'] >> nth=0
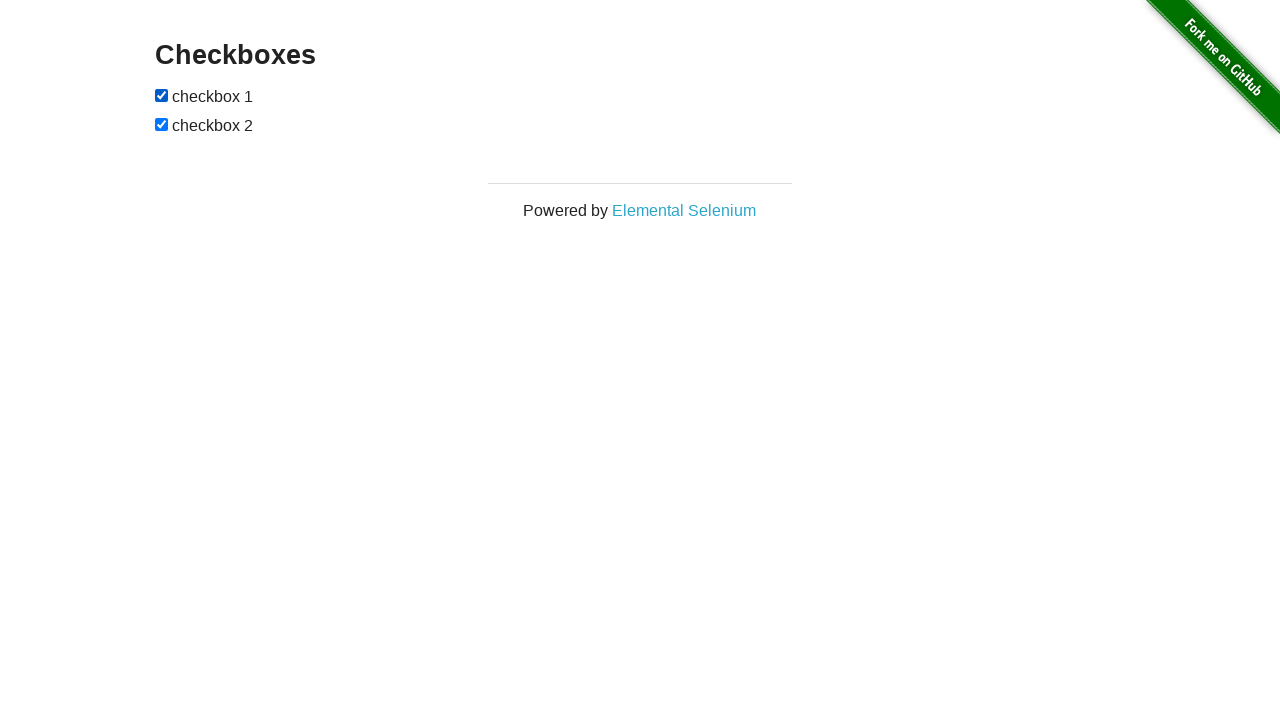

Verified first checkbox is now checked
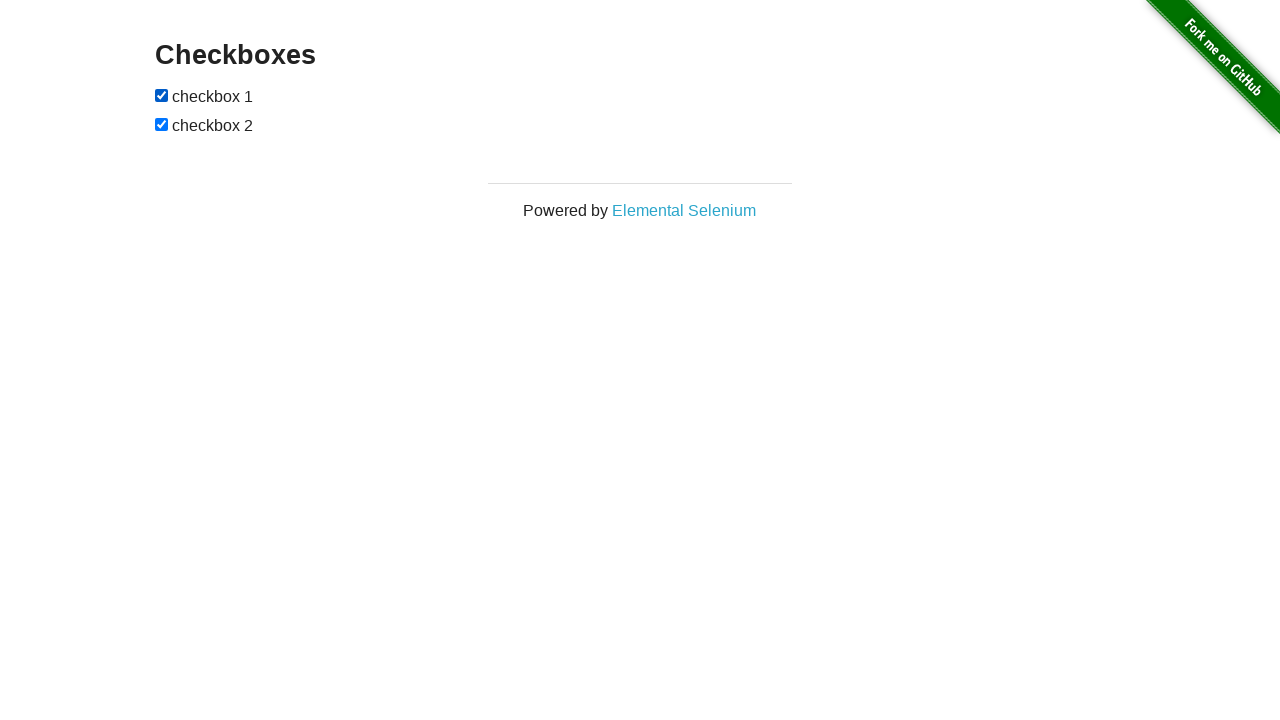

Located the second checkbox element
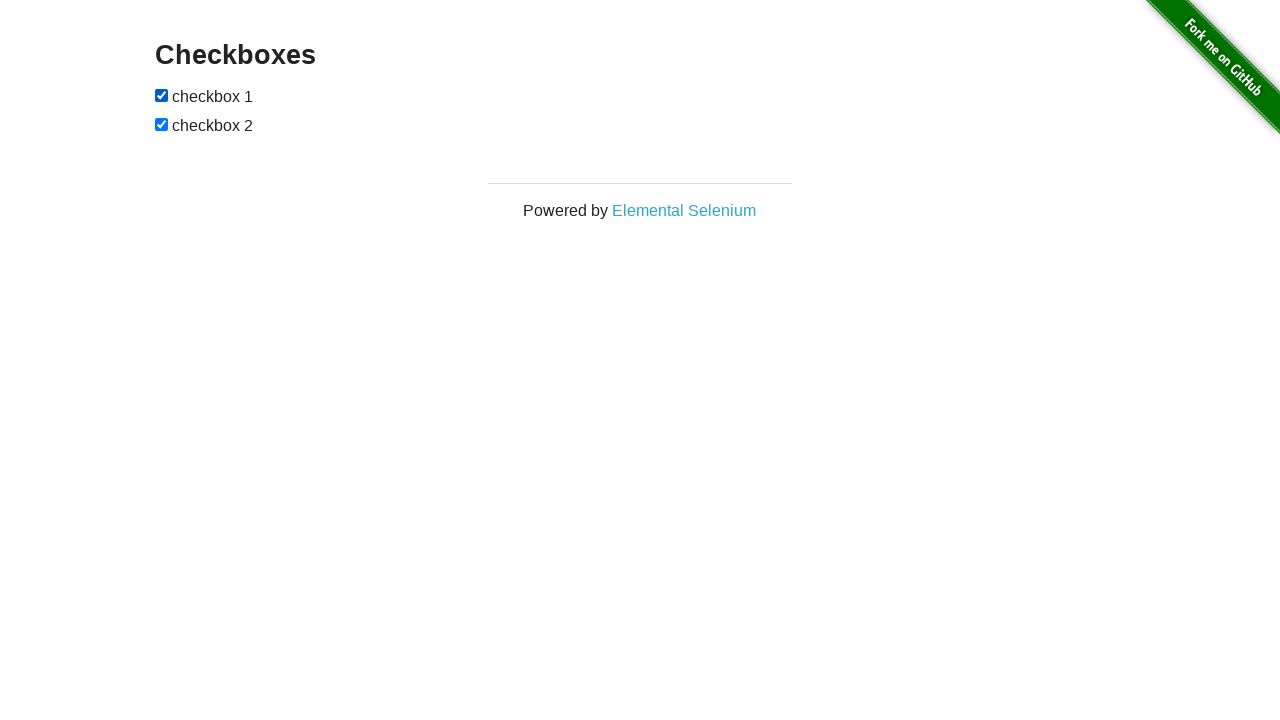

Verified second checkbox is initially checked
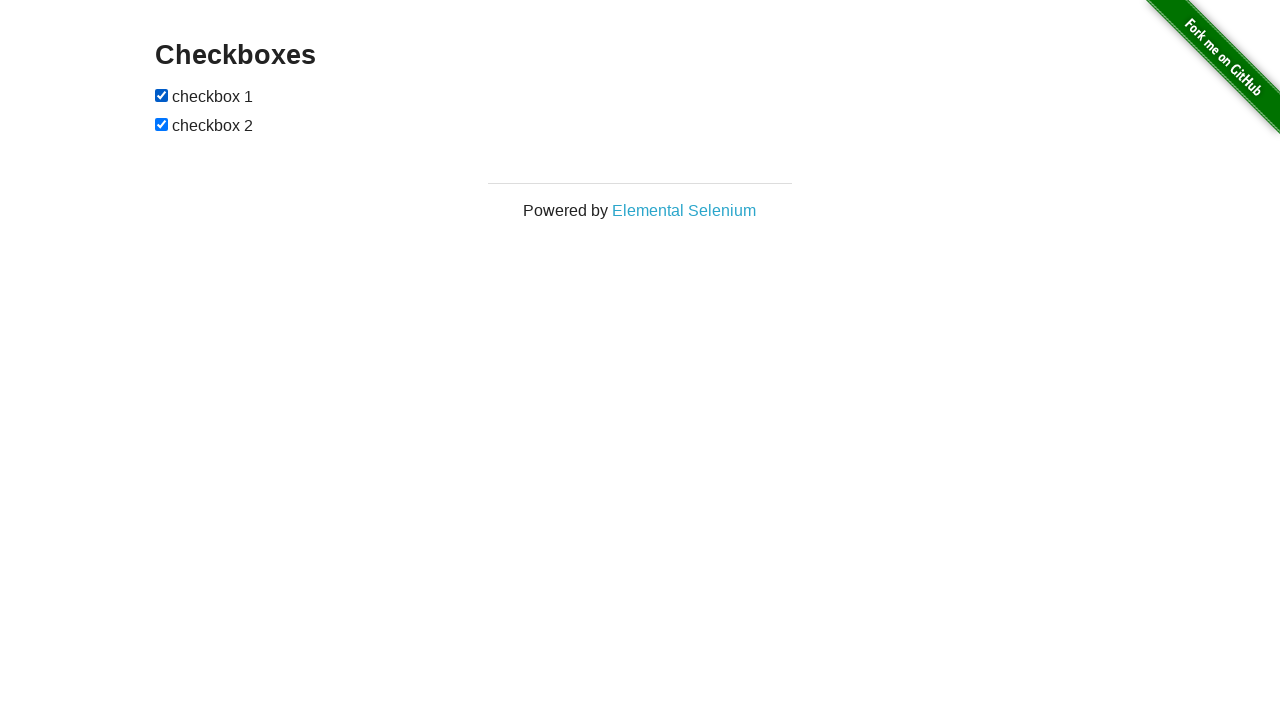

Clicked the second checkbox to uncheck it at (162, 124) on input[type='checkbox'] >> nth=1
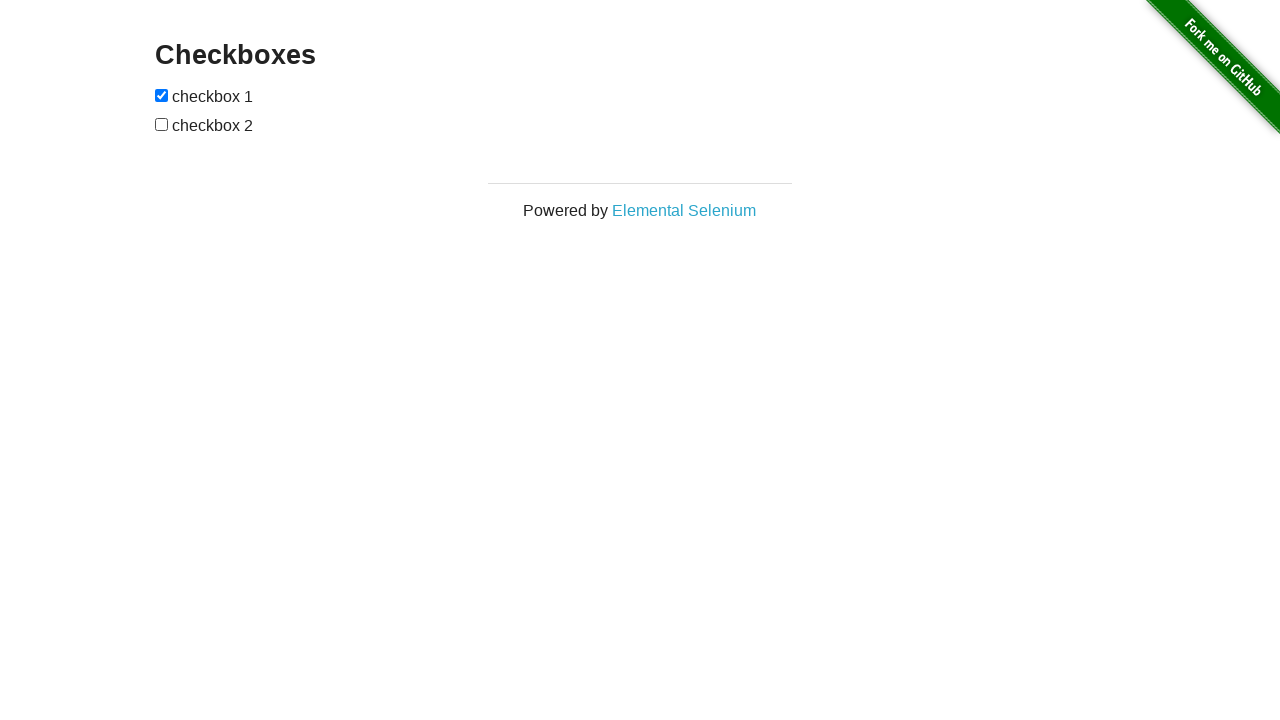

Verified second checkbox is now unchecked
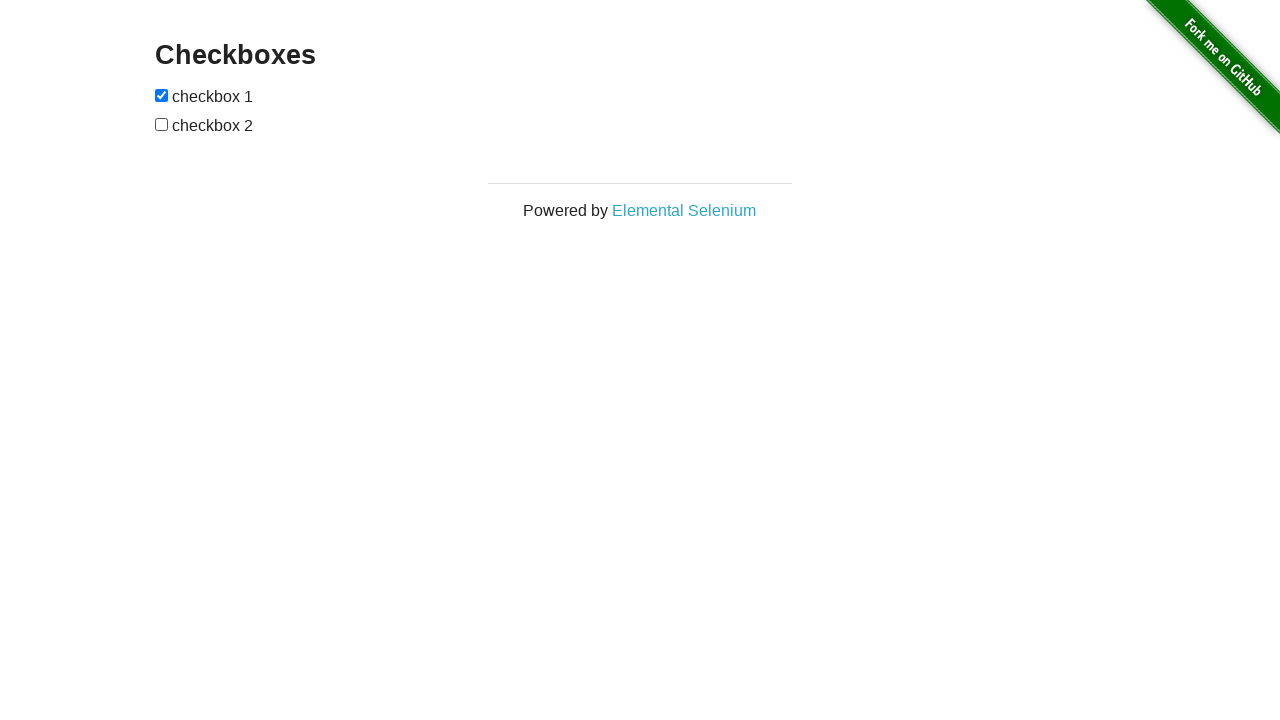

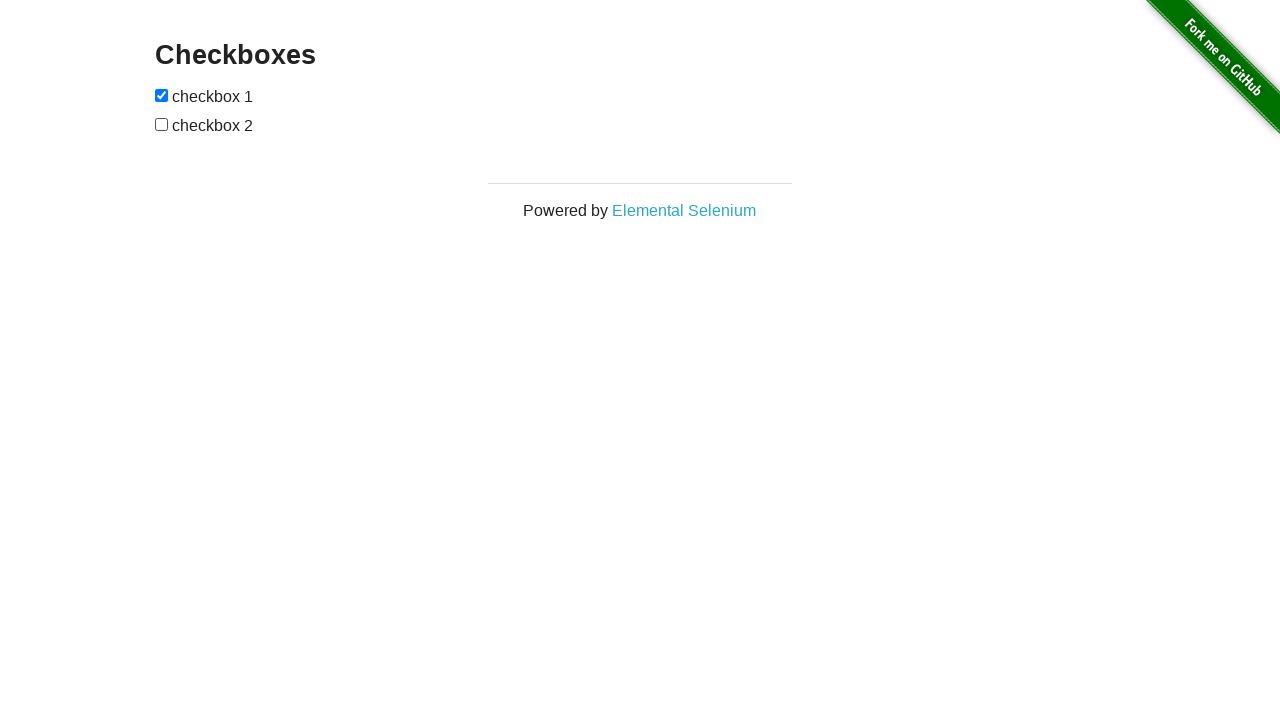